Tests a calculator form by entering two numbers into input fields

Starting URL: https://compendiumdev.co.uk/selenium/testpages/calculate.php

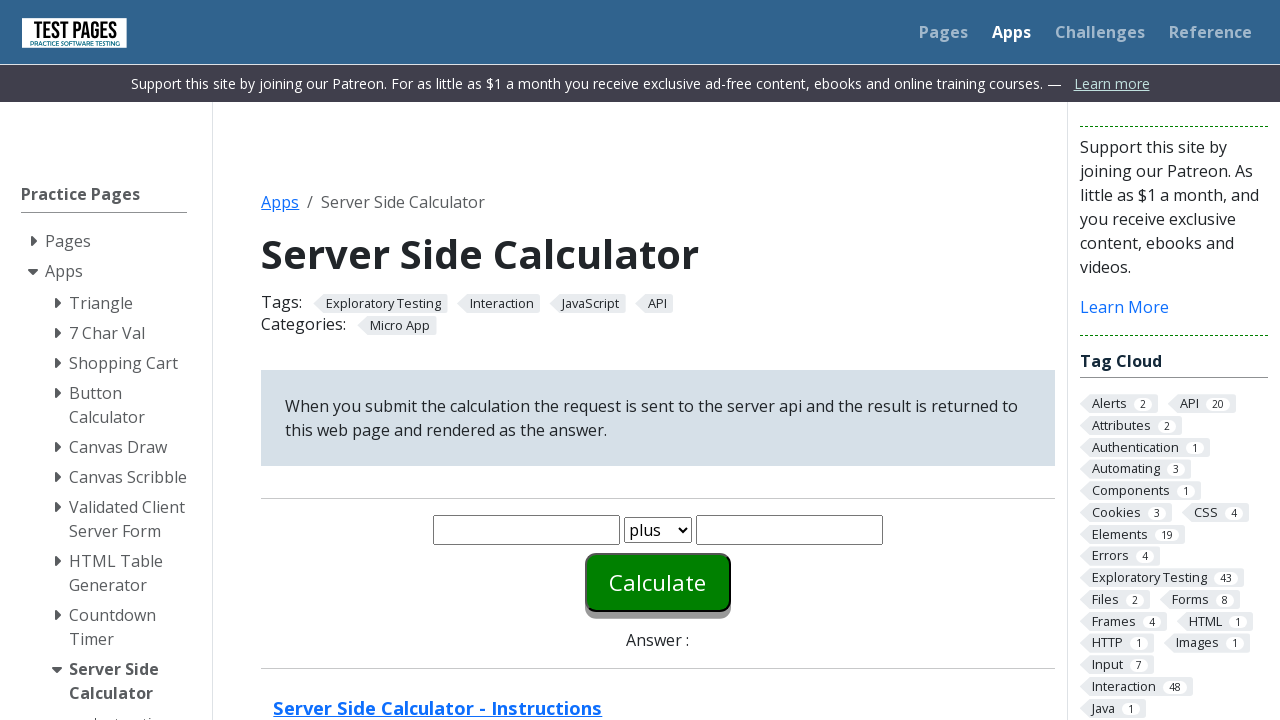

Navigated to calculator form page
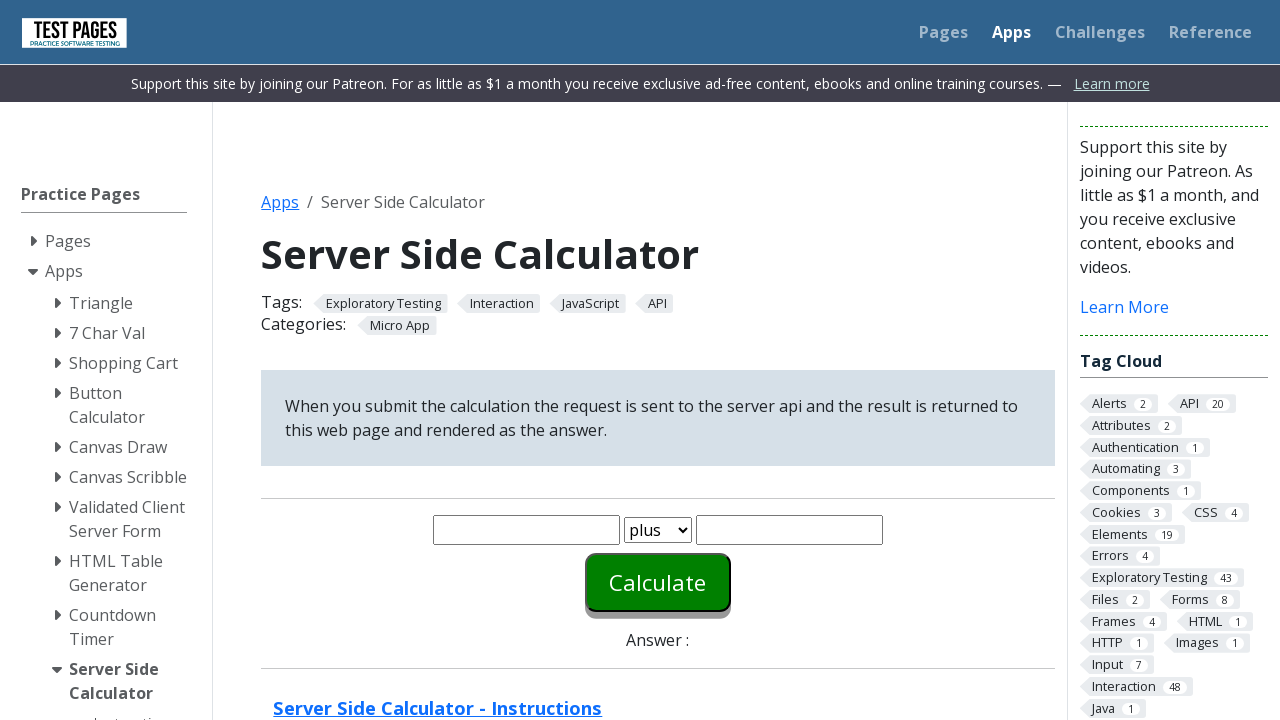

Entered '16' into the first number field on #number1
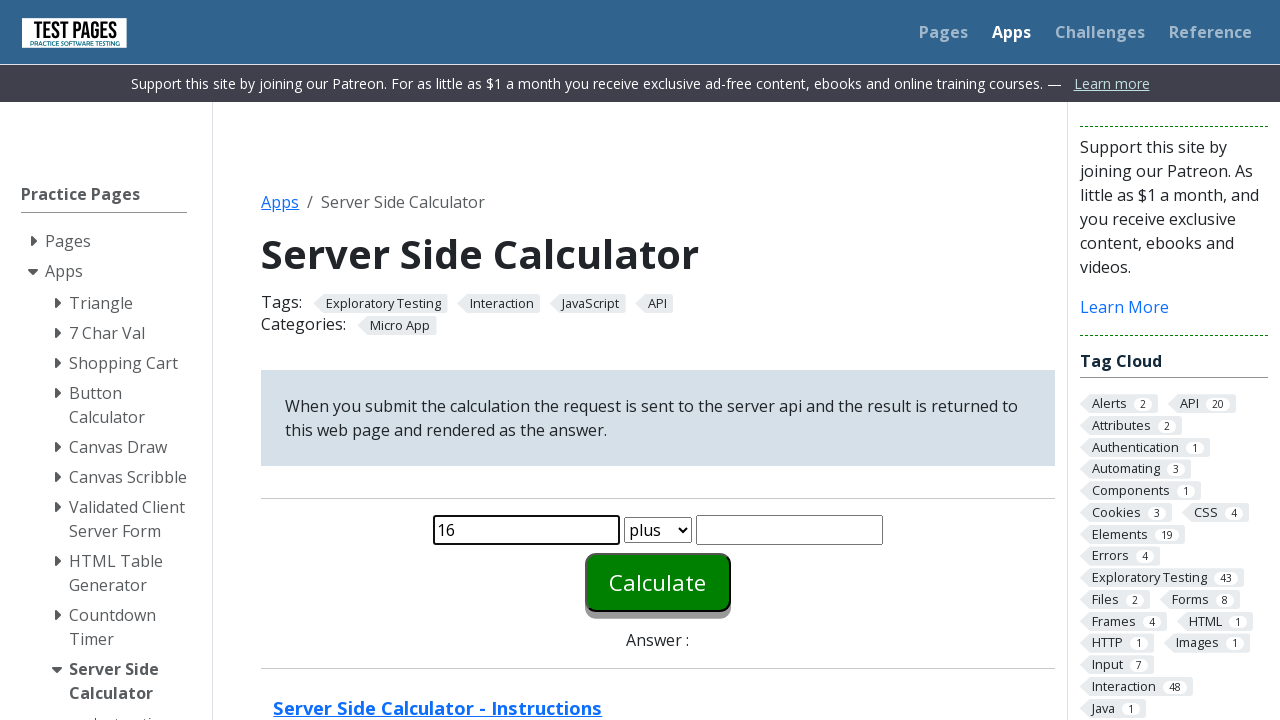

Entered '14' into the second number field on #number2
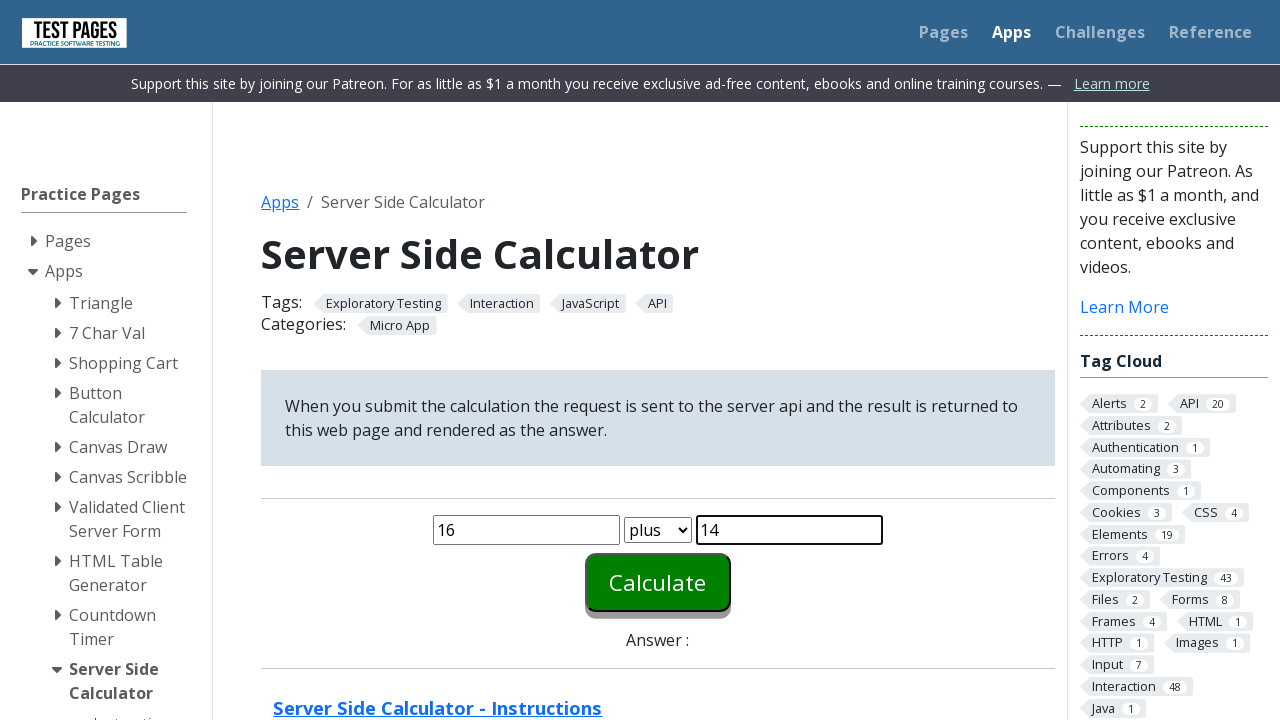

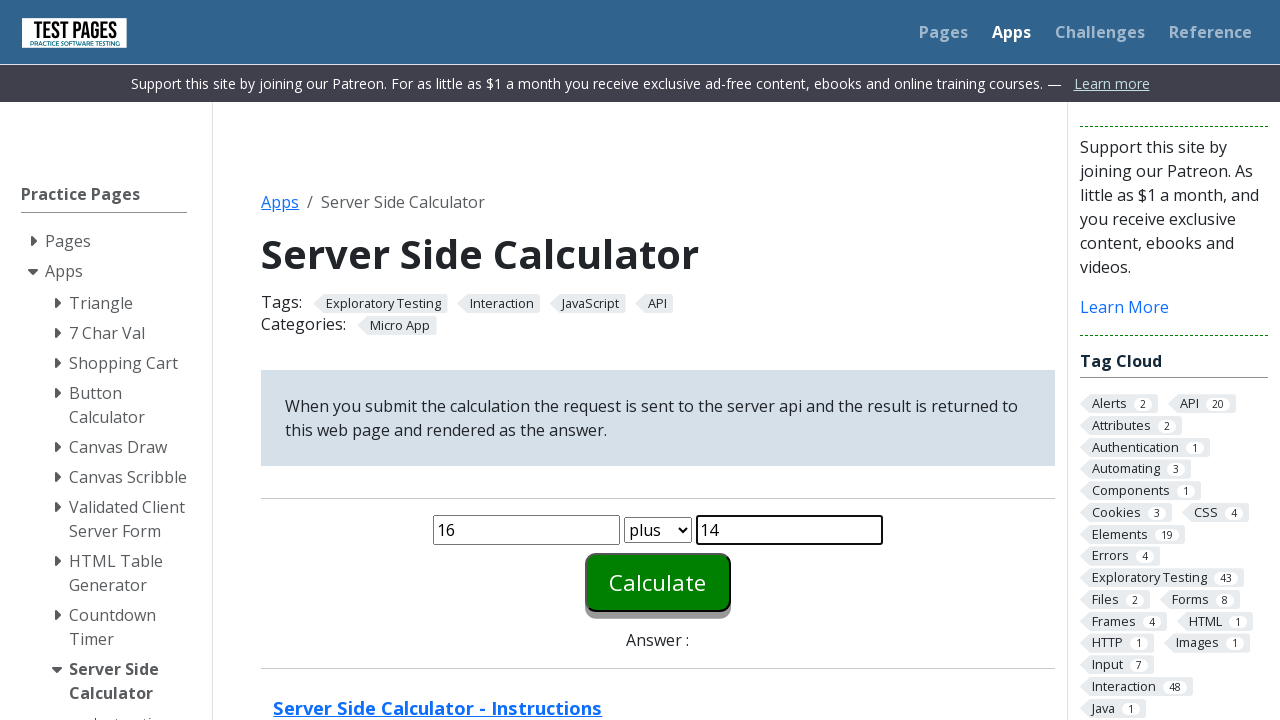